Creates a new paste on Pastebin.com by entering paste content, setting expiration to 10 minutes, and providing a paste name/title.

Starting URL: https://pastebin.com

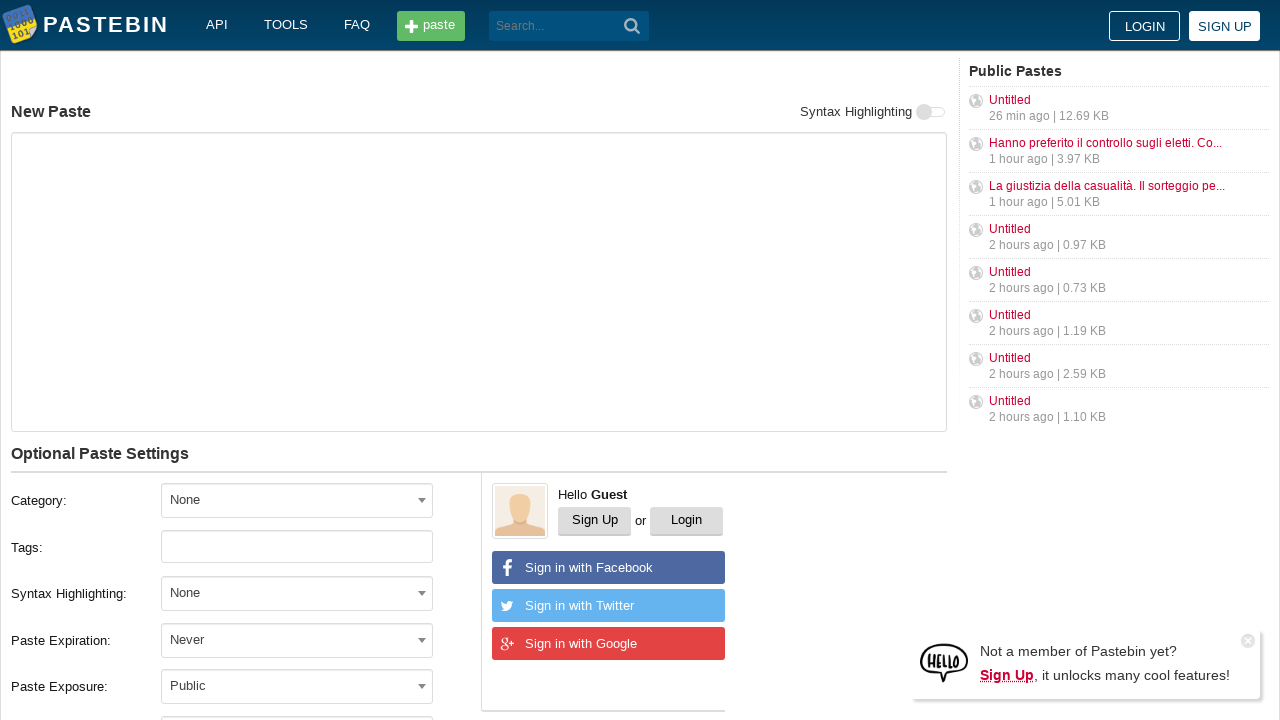

Filled paste content textarea with 'Hello from WebDriver' on #postform-text
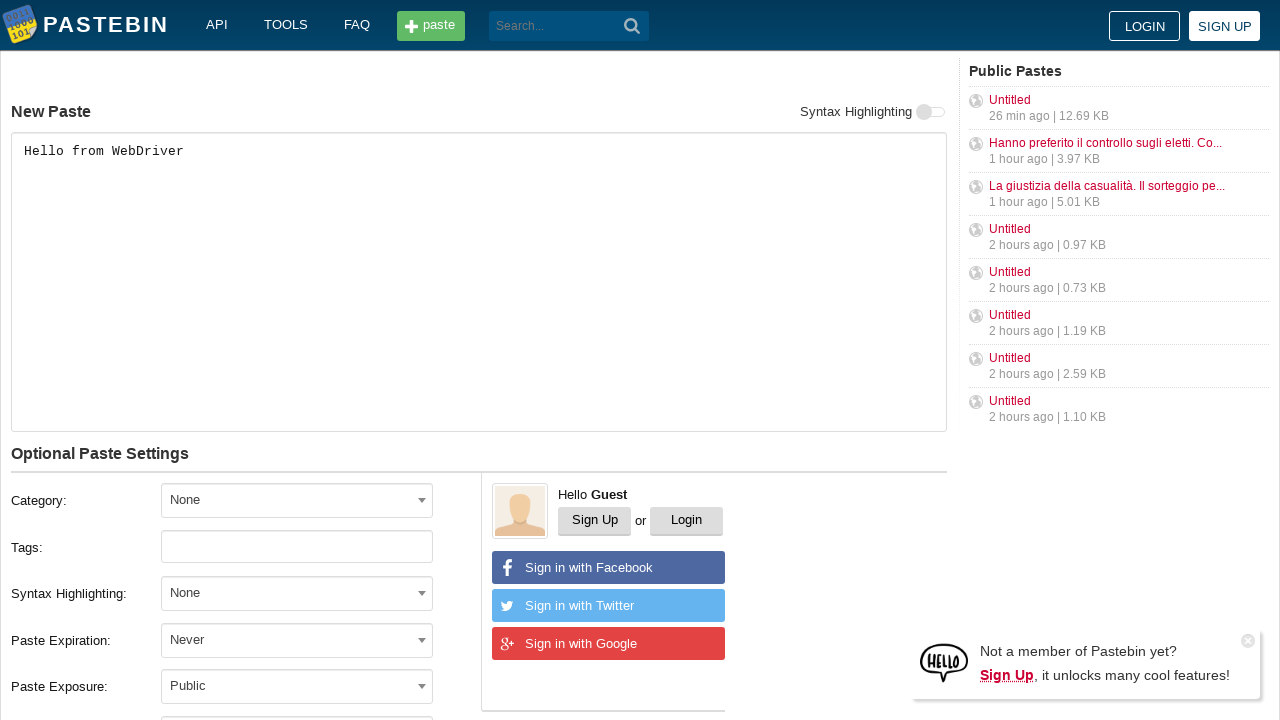

Clicked expiration dropdown to open it at (297, 640) on #select2-postform-expiration-container
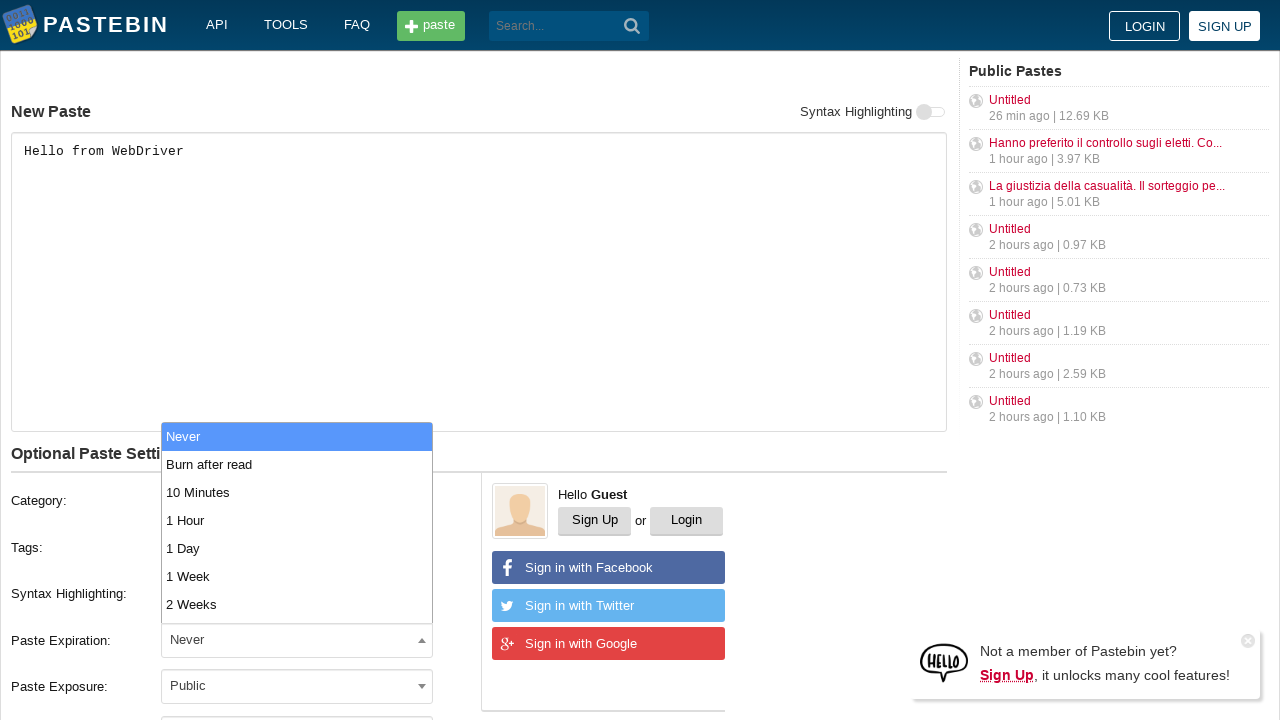

Selected '10 Minutes' expiration option at (297, 492) on xpath=//li[contains(text(), '10 Minutes')]
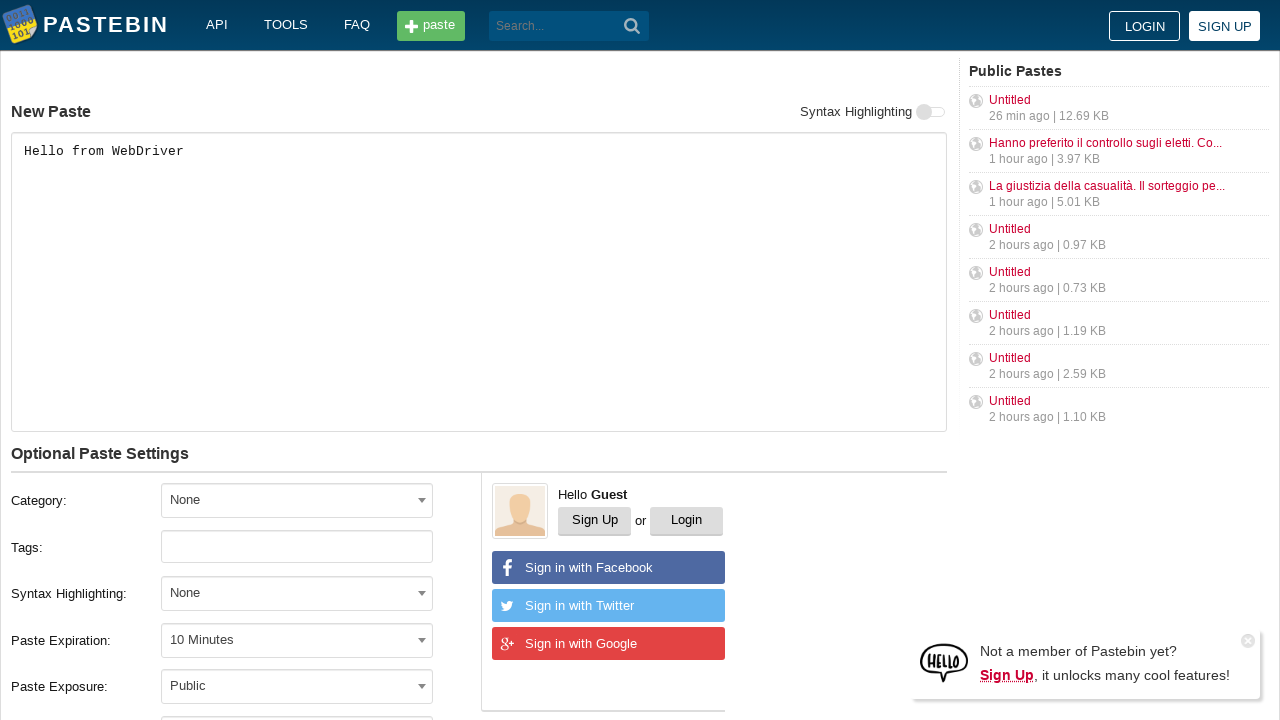

Entered paste name/title 'helloweb' on #postform-name
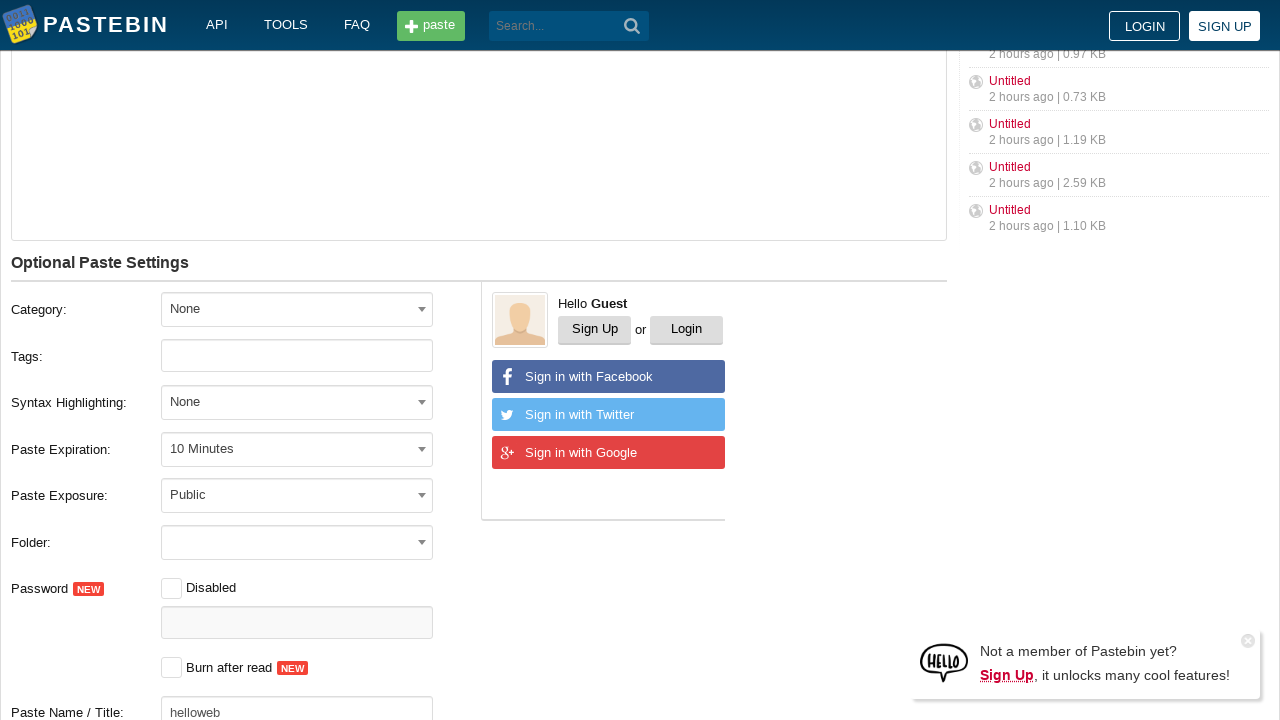

Clicked 'Create New Paste' button to submit at (632, 26) on button[type='submit']
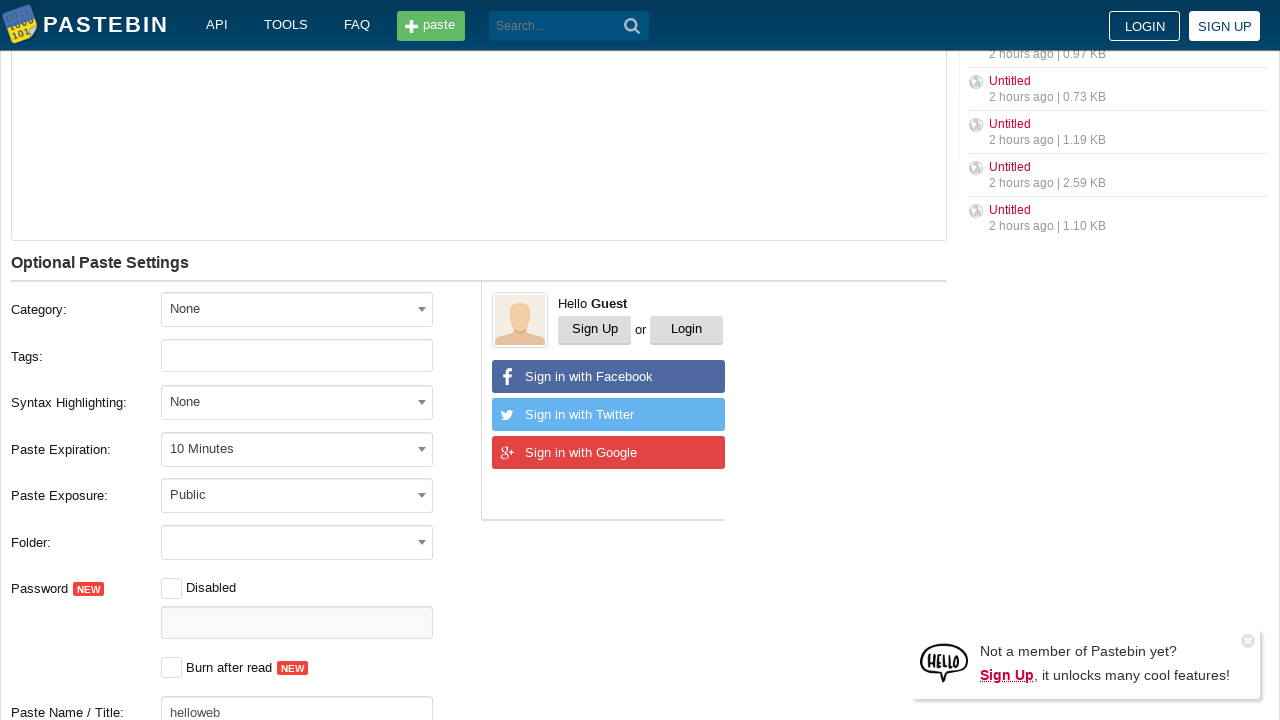

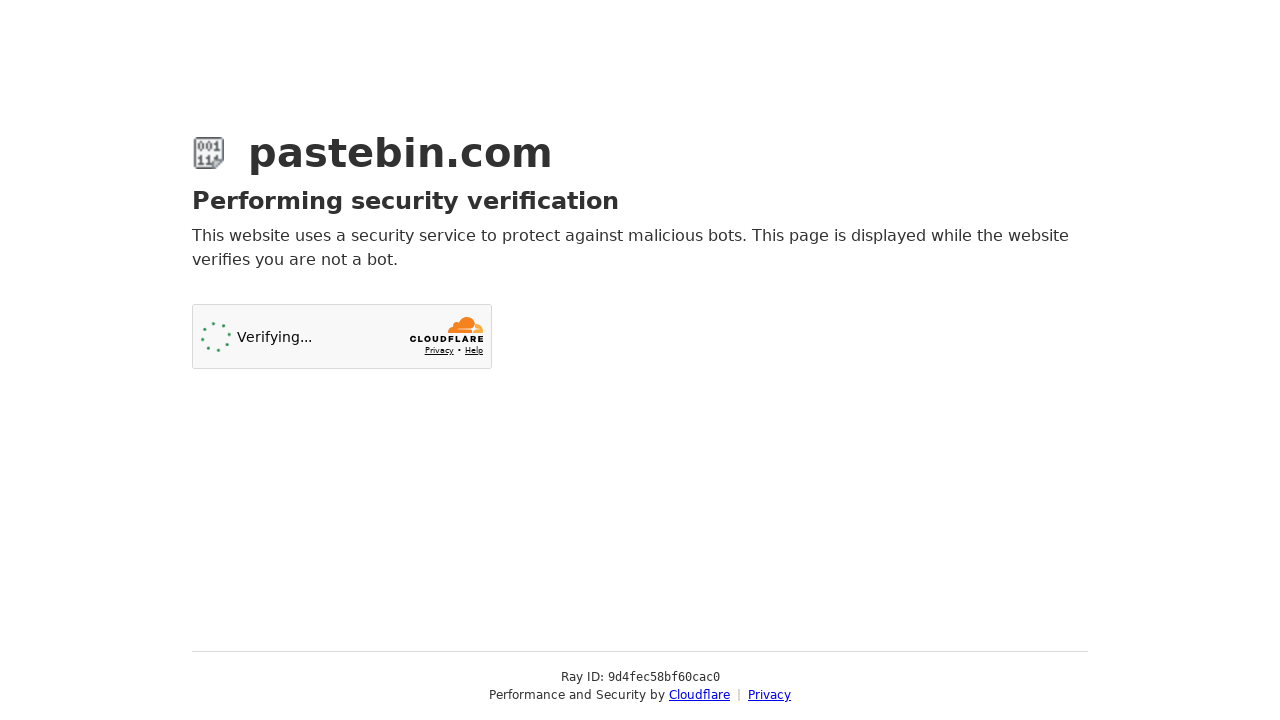